Tests file download functionality by clicking the download link on a demo automation testing site

Starting URL: https://demo.automationtesting.in/FileDownload.html#google_vignette

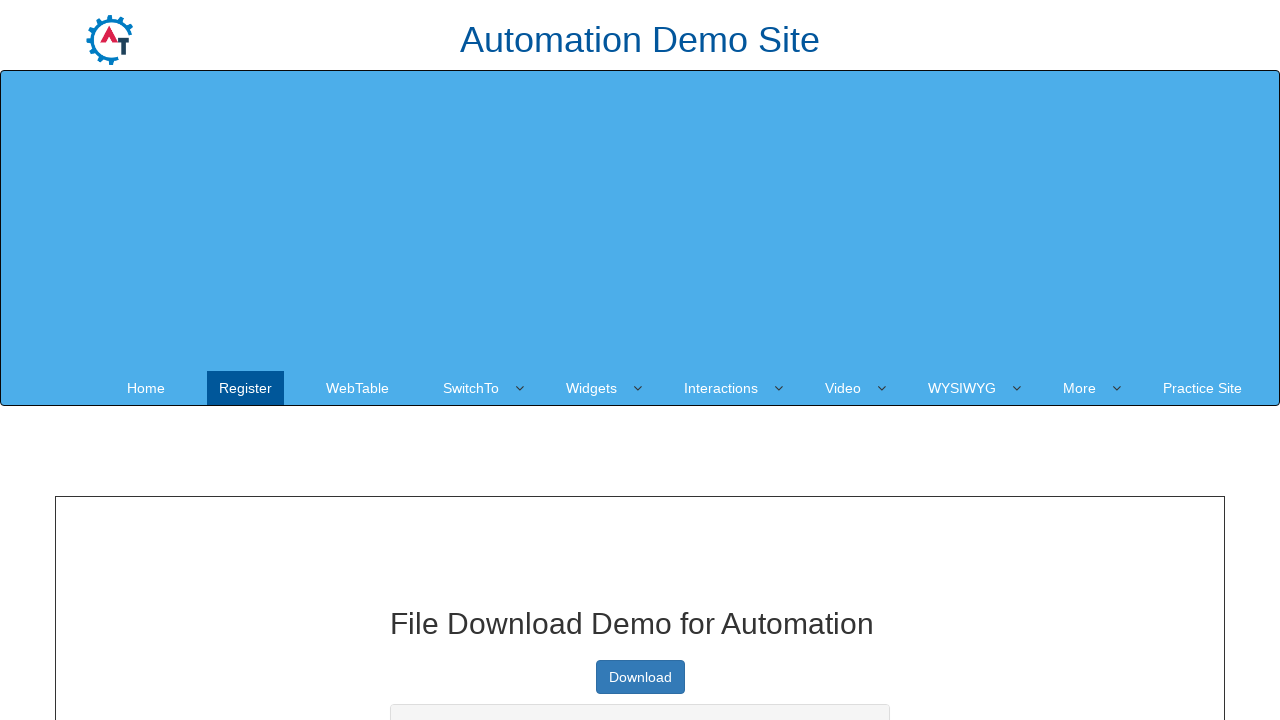

Clicked the first download link at (640, 677) on (//a[text()='Download'])[1]
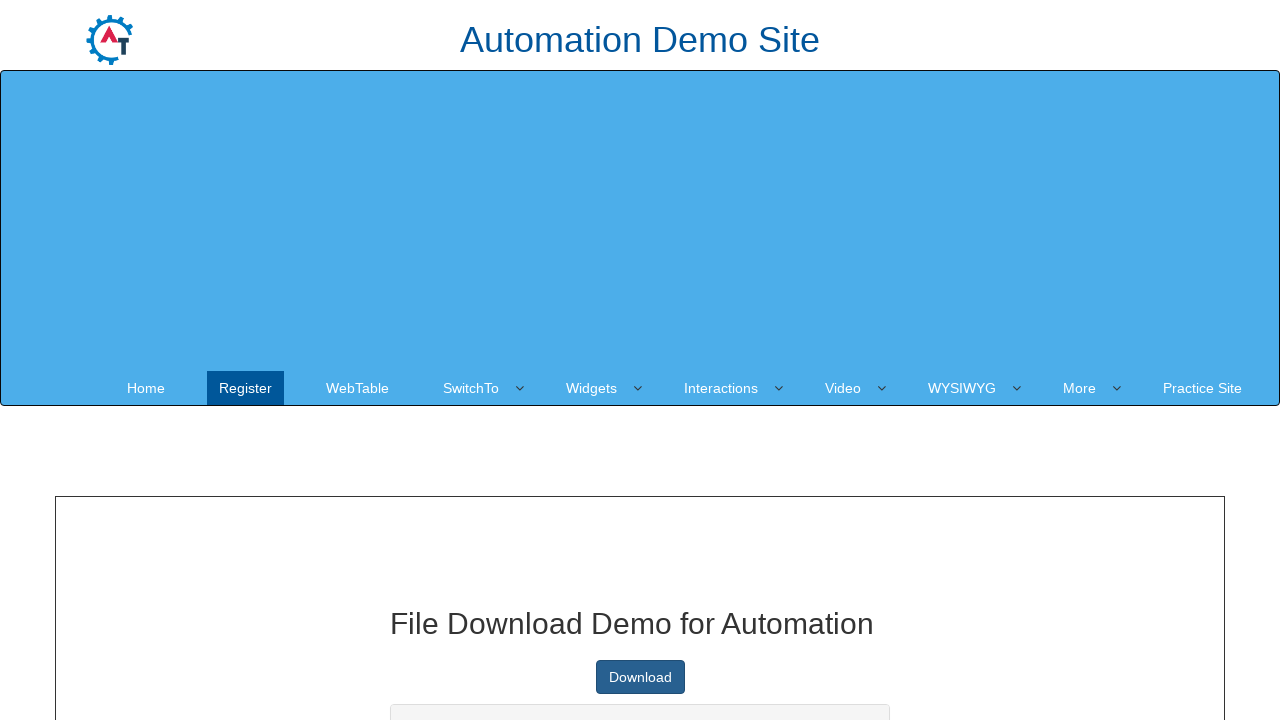

File download completed and captured
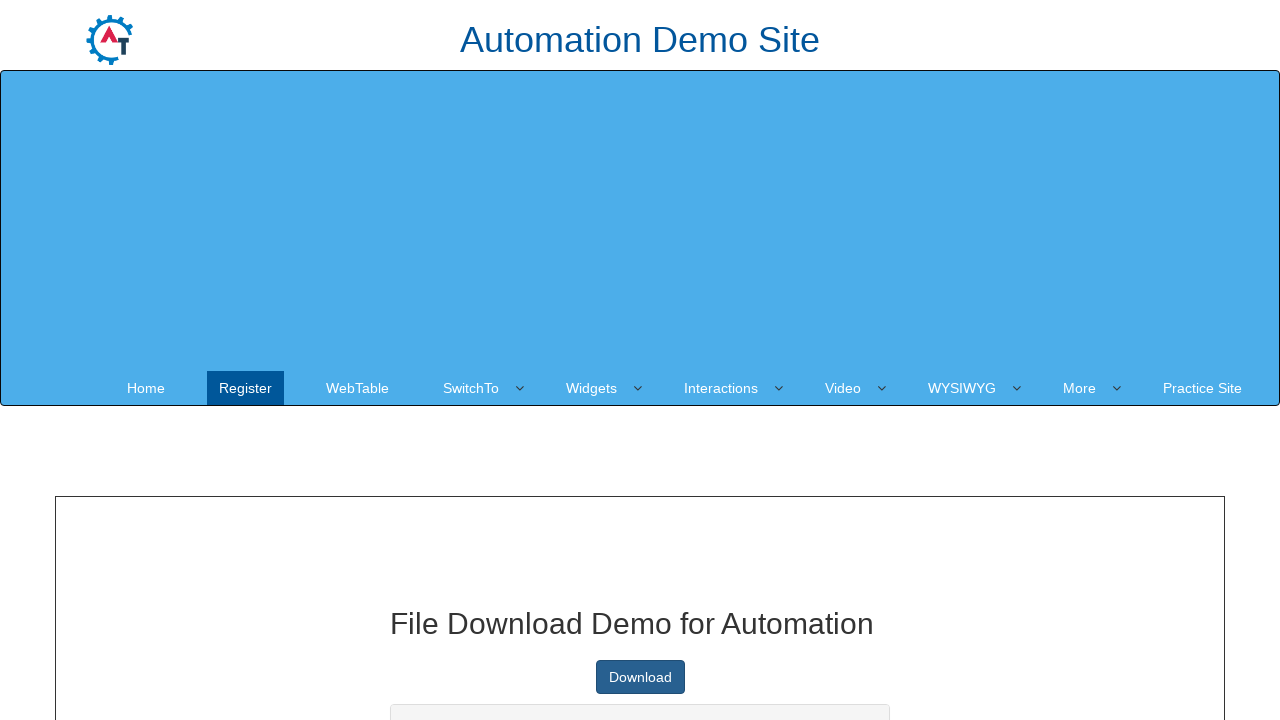

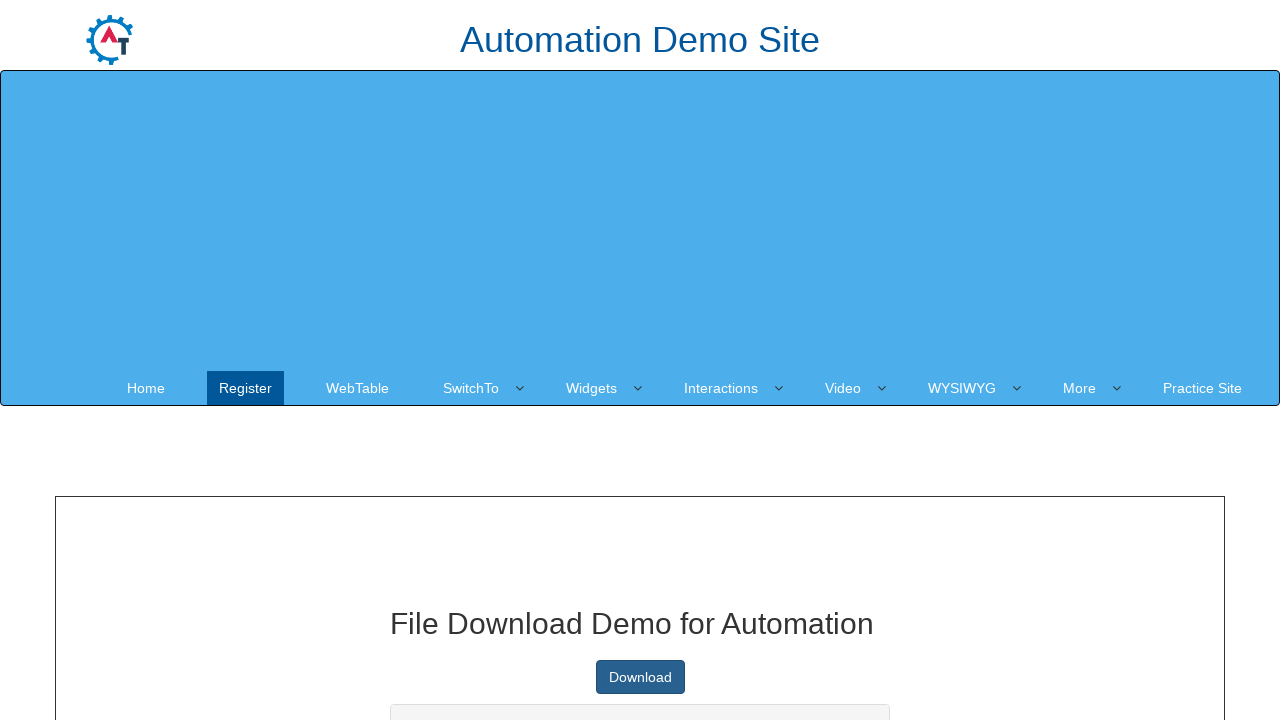